Tests a math challenge form by extracting a value from an image attribute, calculating a result using logarithm and sine functions, filling in the answer, checking required checkboxes, and submitting the form.

Starting URL: http://suninjuly.github.io/get_attribute.html

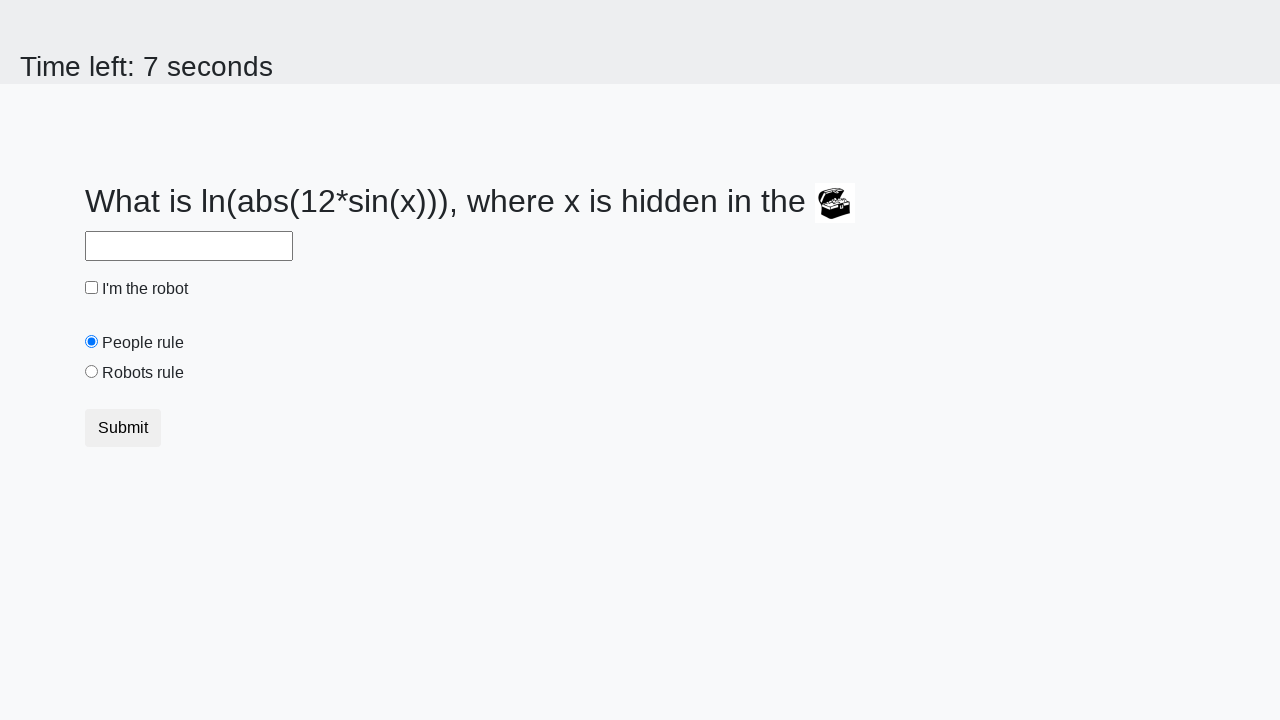

Extracted 'valuex' attribute from image element
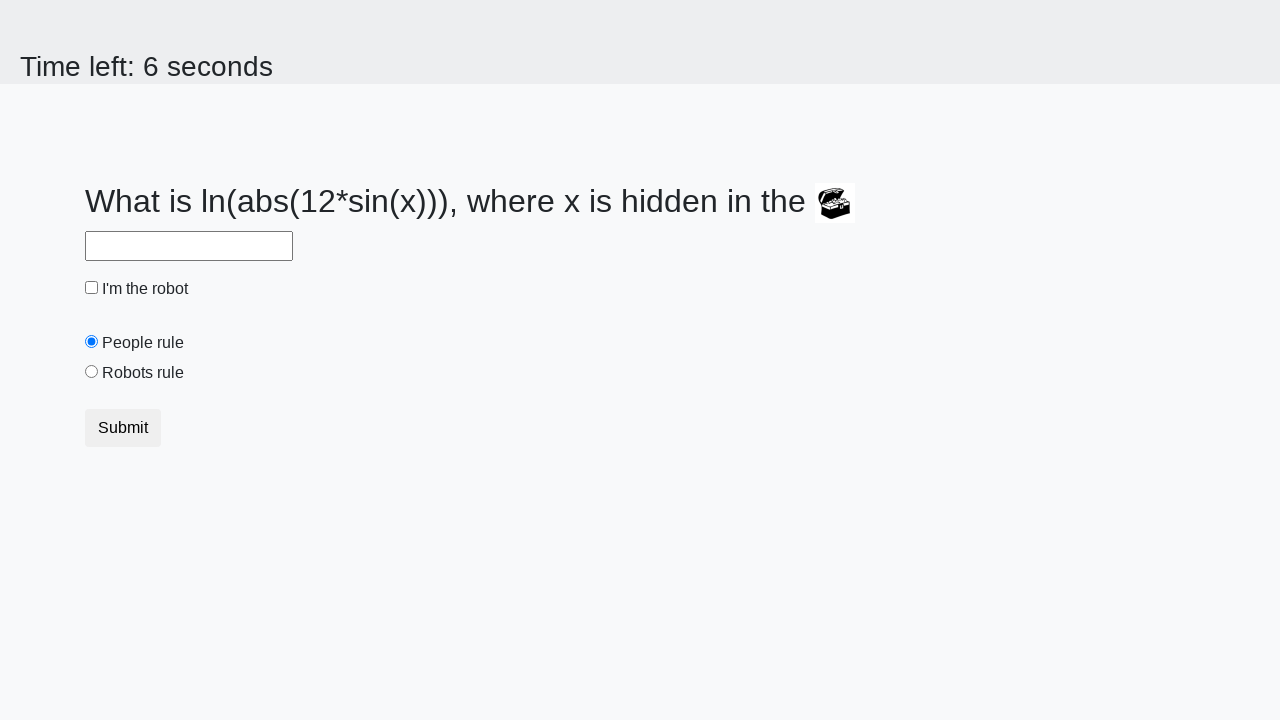

Calculated math answer using logarithm and sine functions
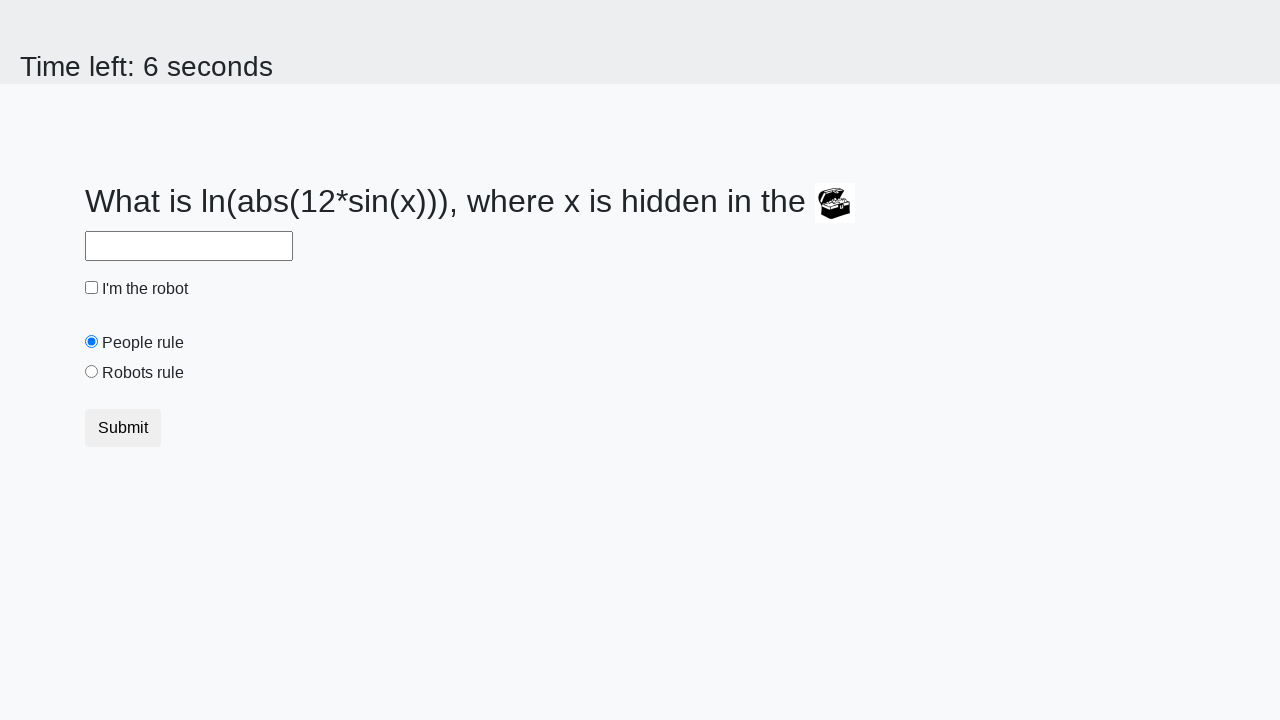

Filled answer field with calculated result on input#answer
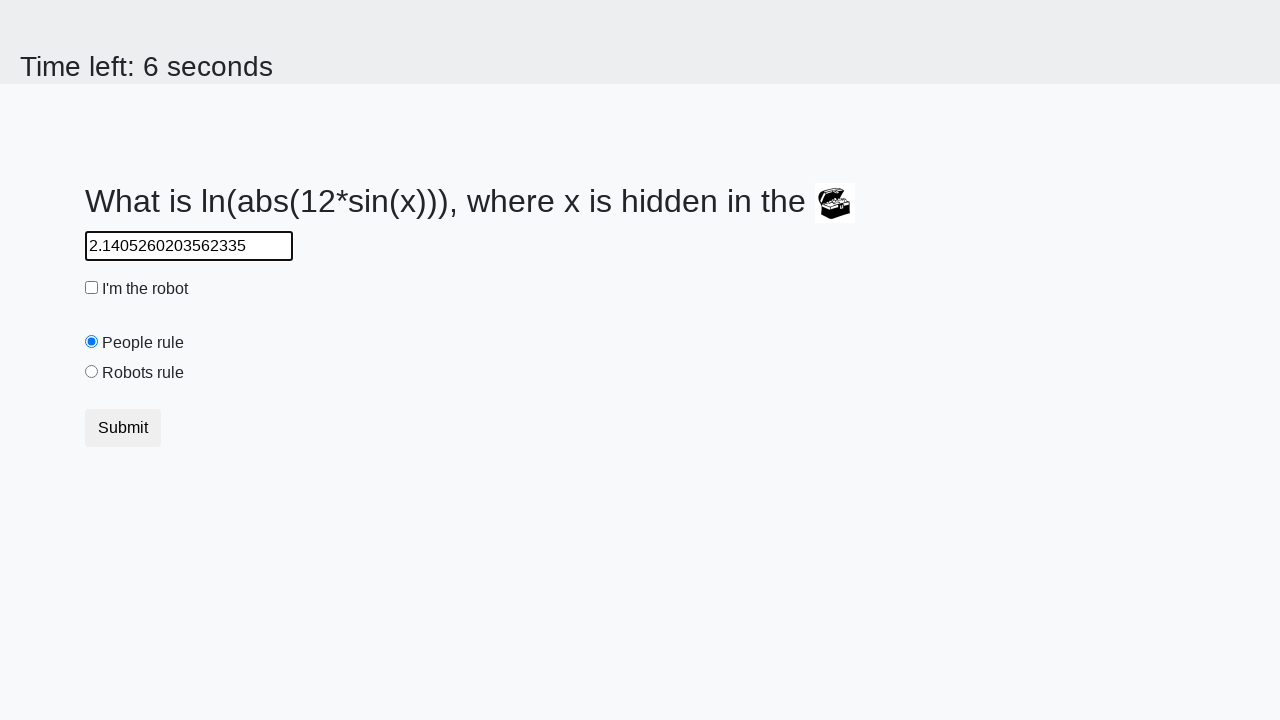

Checked the robot checkbox at (92, 288) on input#robotCheckbox
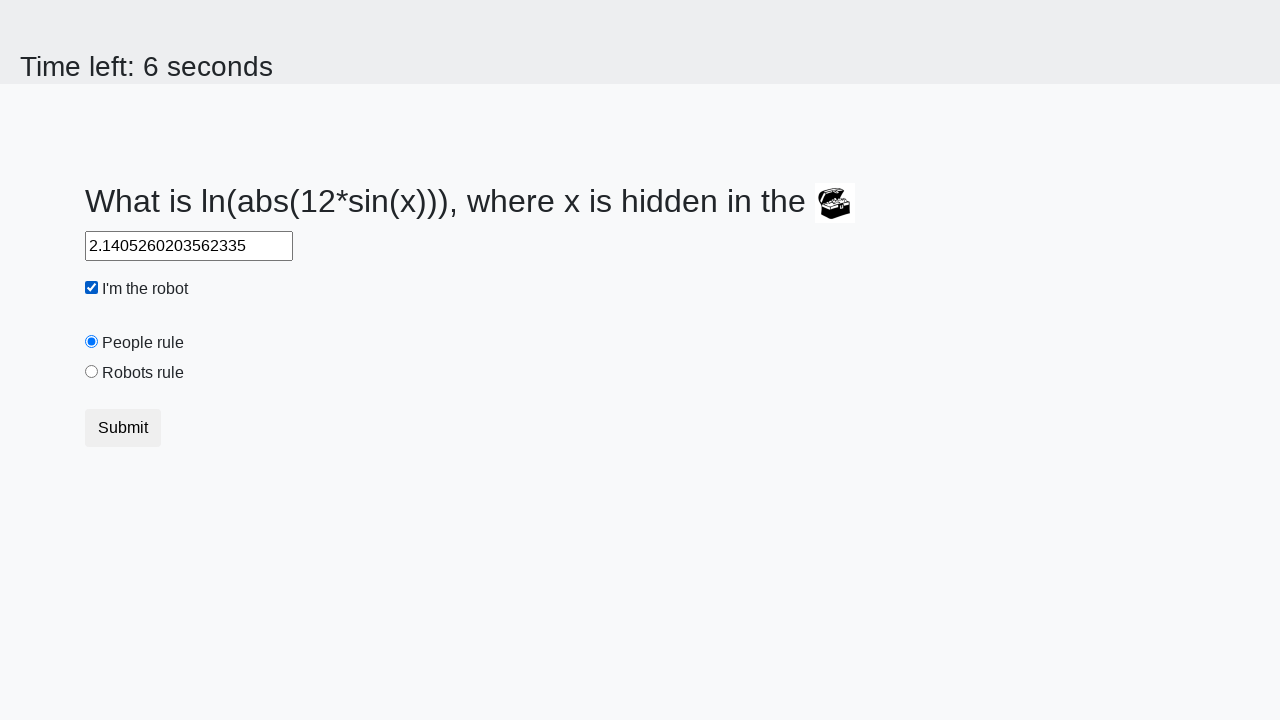

Checked the robots rule checkbox at (92, 372) on input#robotsRule
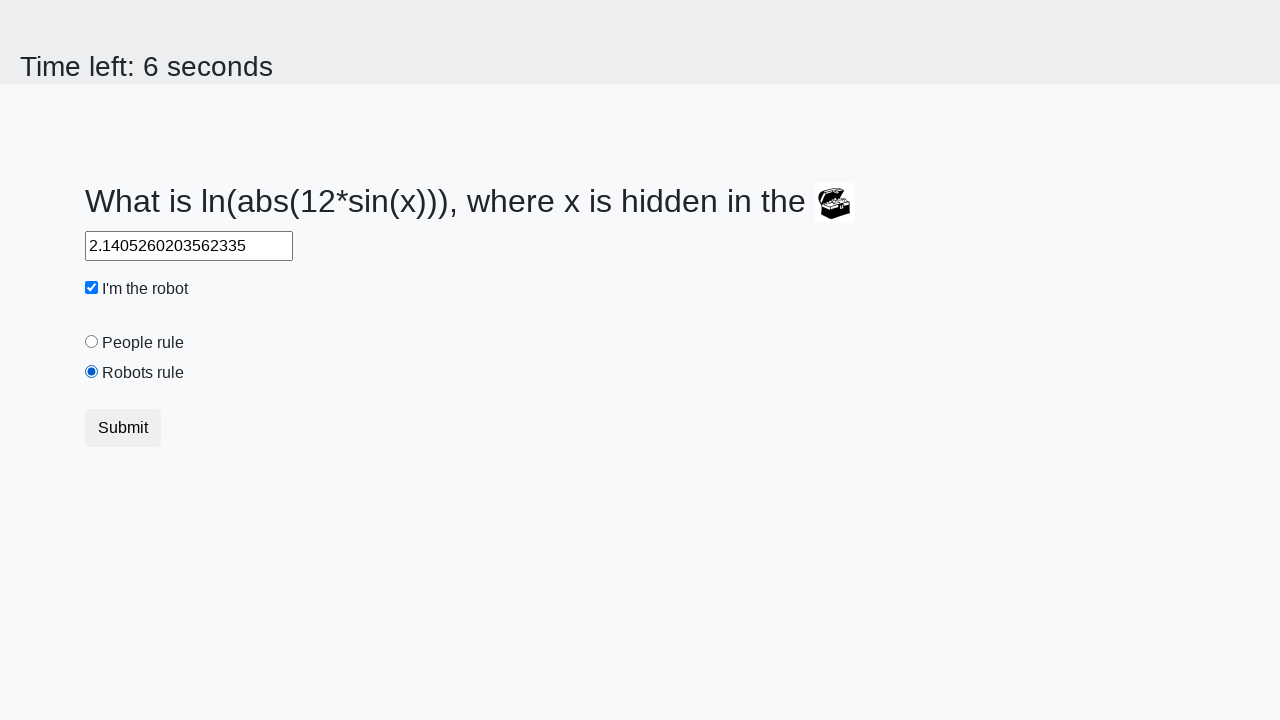

Submitted the form by clicking submit button at (123, 428) on button.btn.btn-default
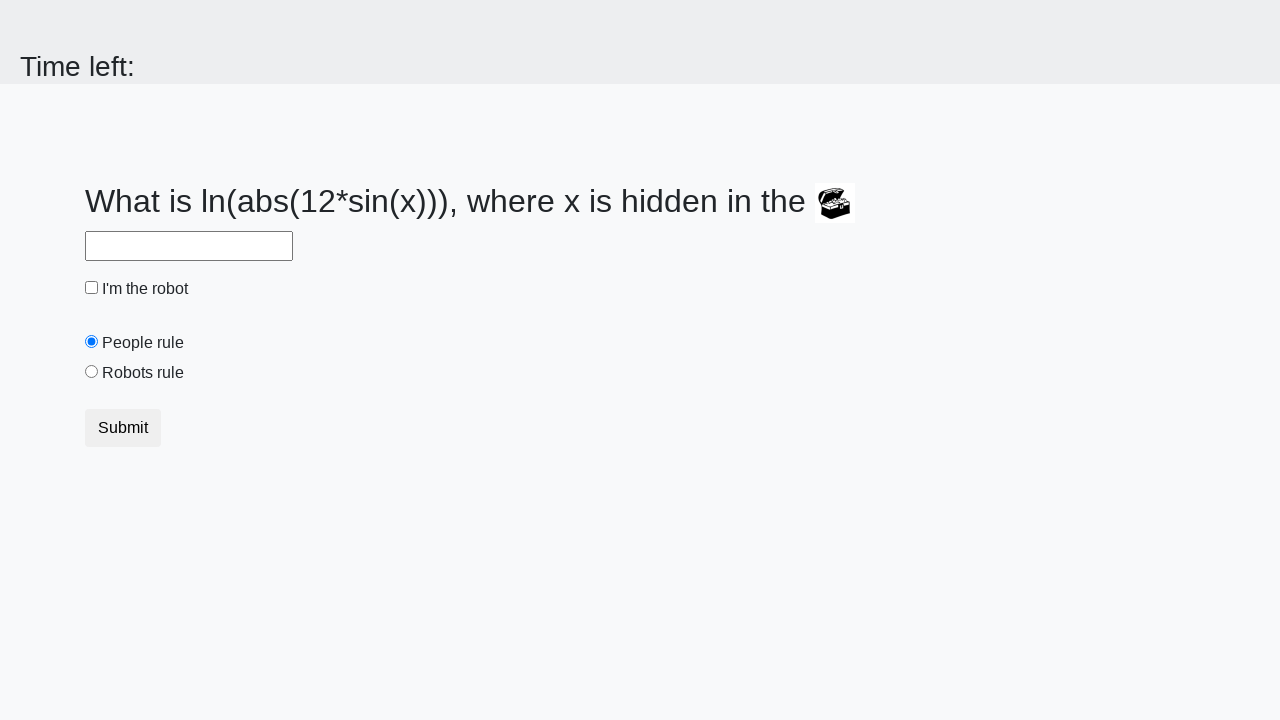

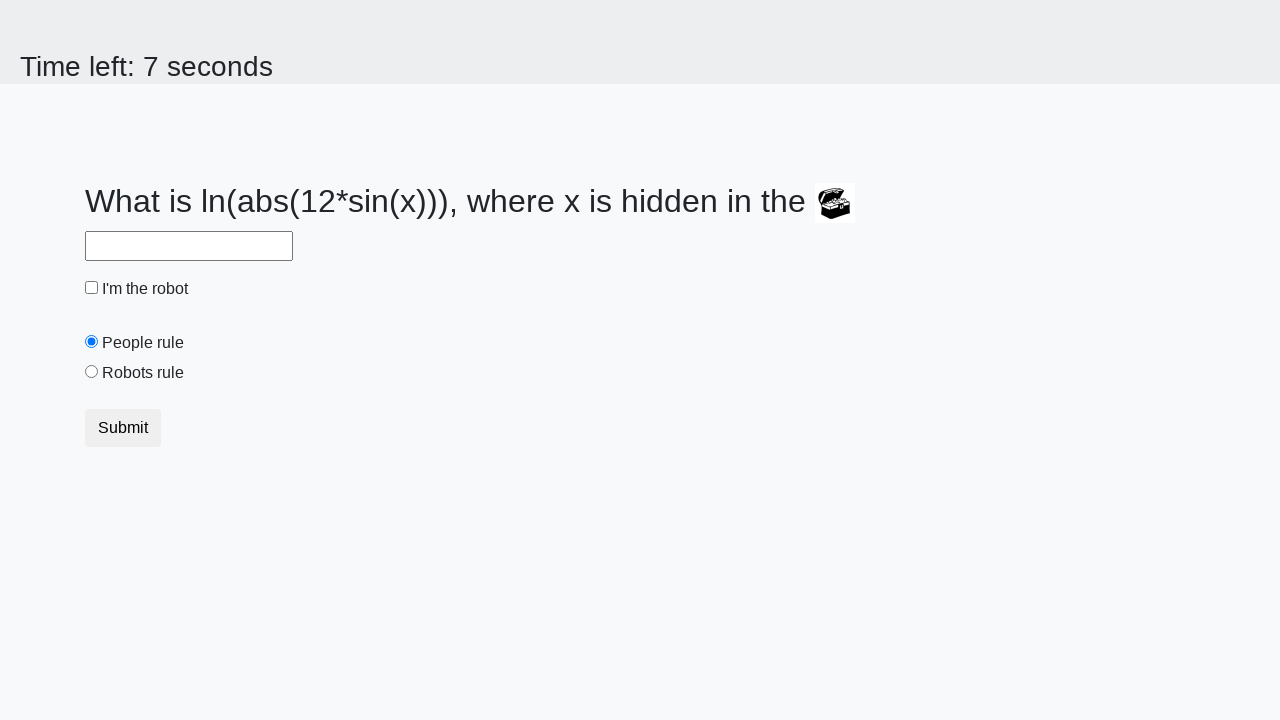